Tests the Text Box form by filling in name and email fields, submitting the form, and verifying the output displays the entered values.

Starting URL: https://demoqa.com/

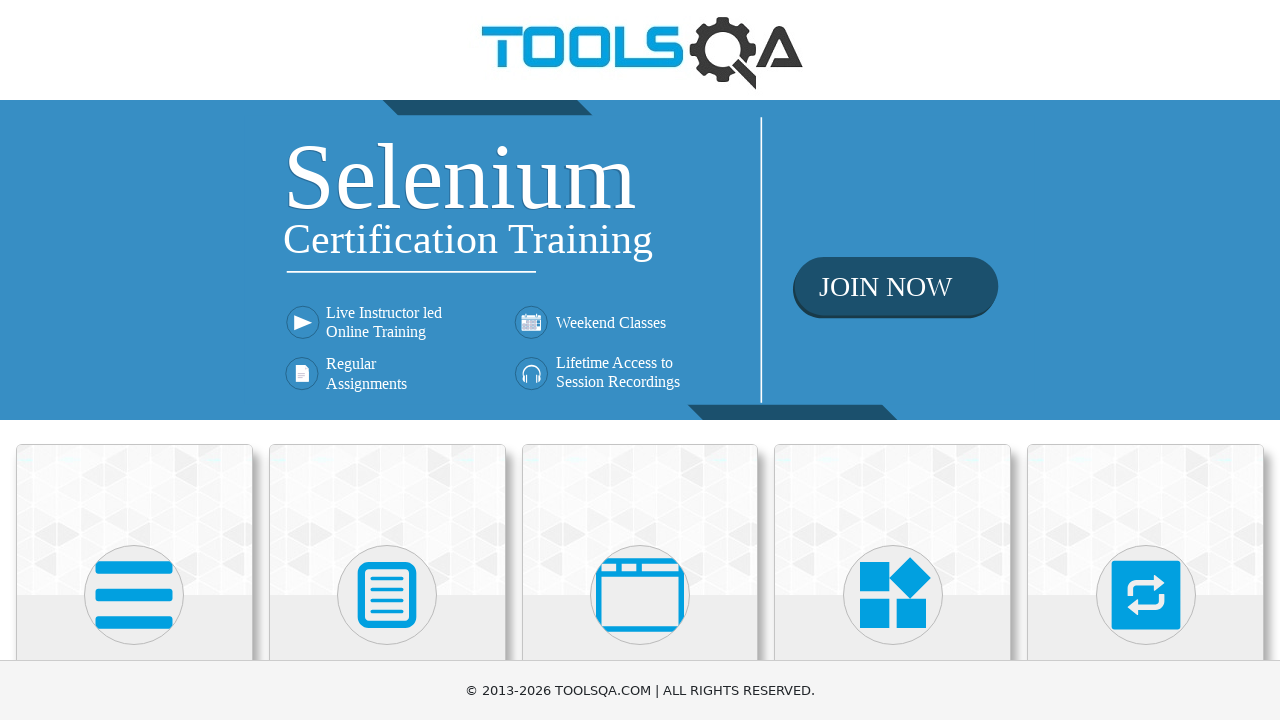

Clicked on Elements card at (134, 520) on xpath=(//div[@class='card-up'])[1]
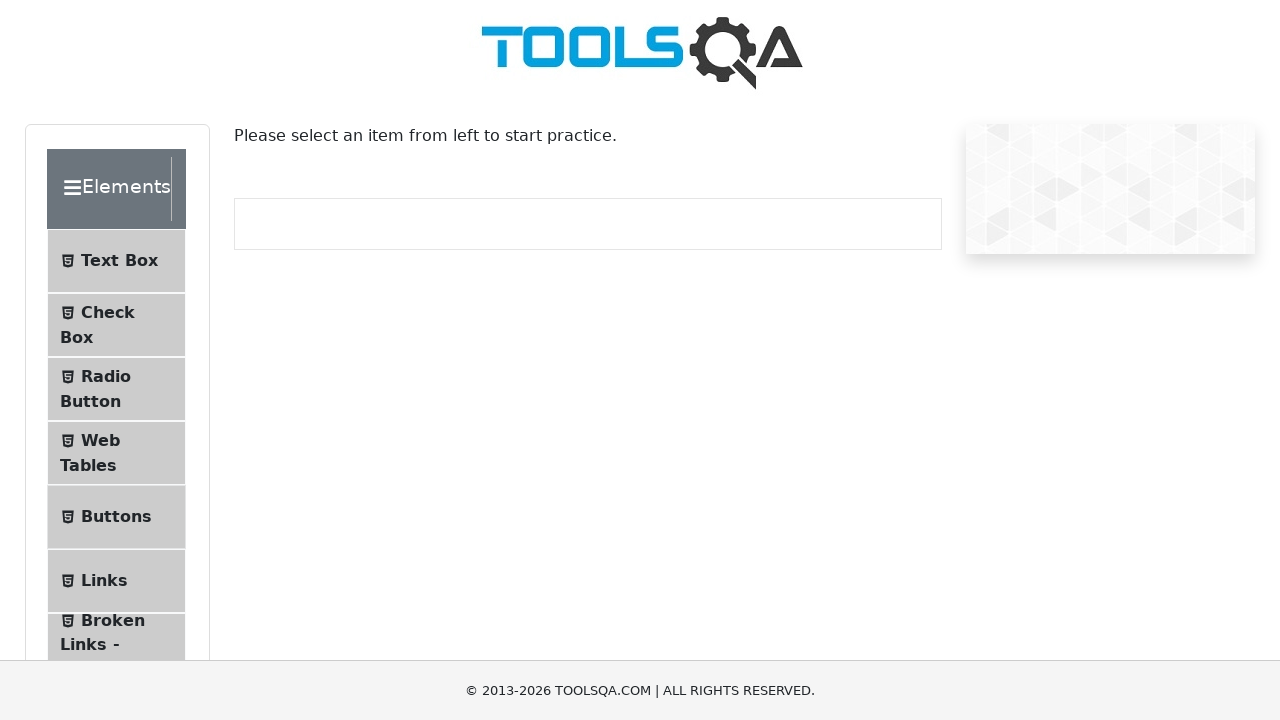

Clicked on Text Box menu item at (119, 261) on xpath=//span[contains(text(), 'Text Box')]
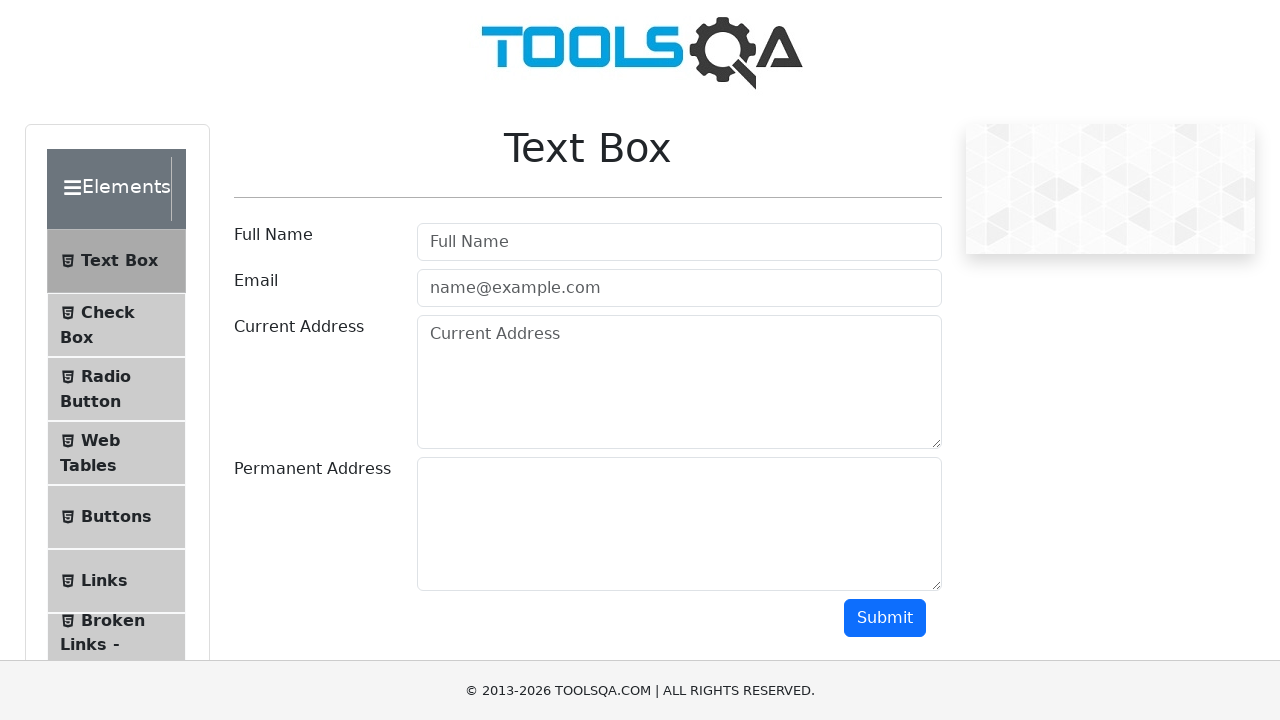

Filled in name field with 'Jane Dou' on #userName
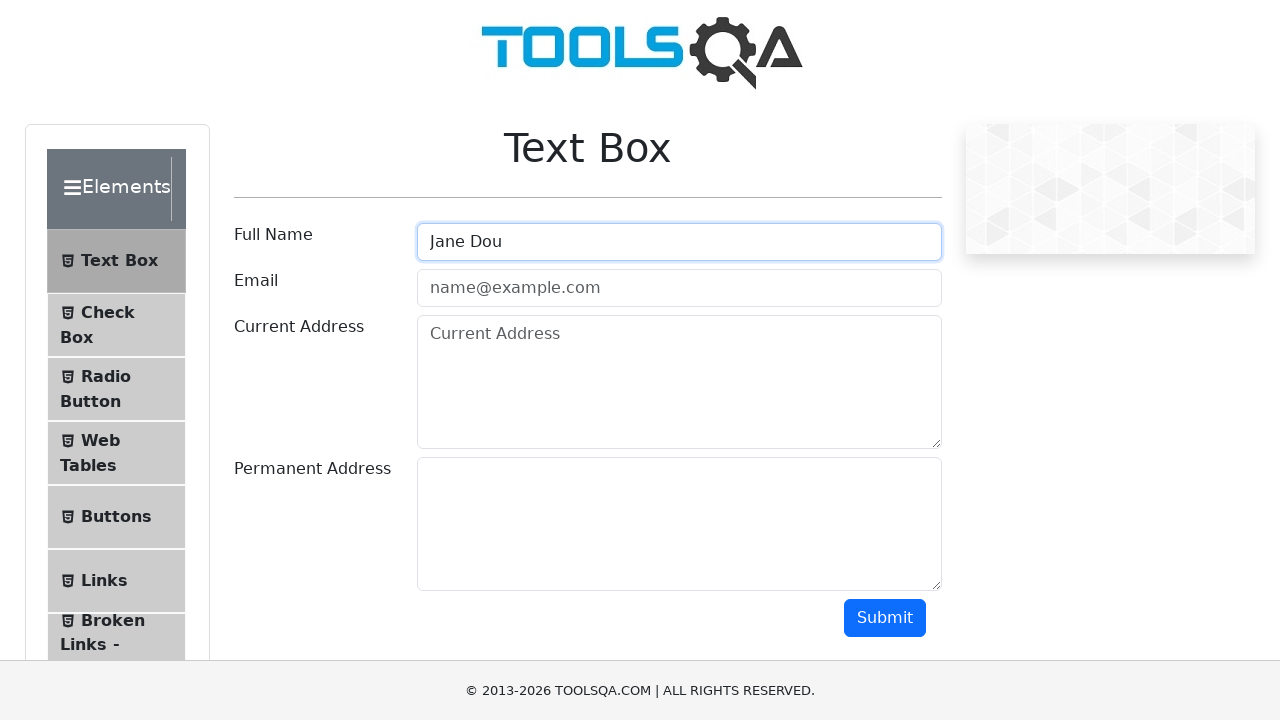

Filled in email field with 'example@example.com' on #userEmail
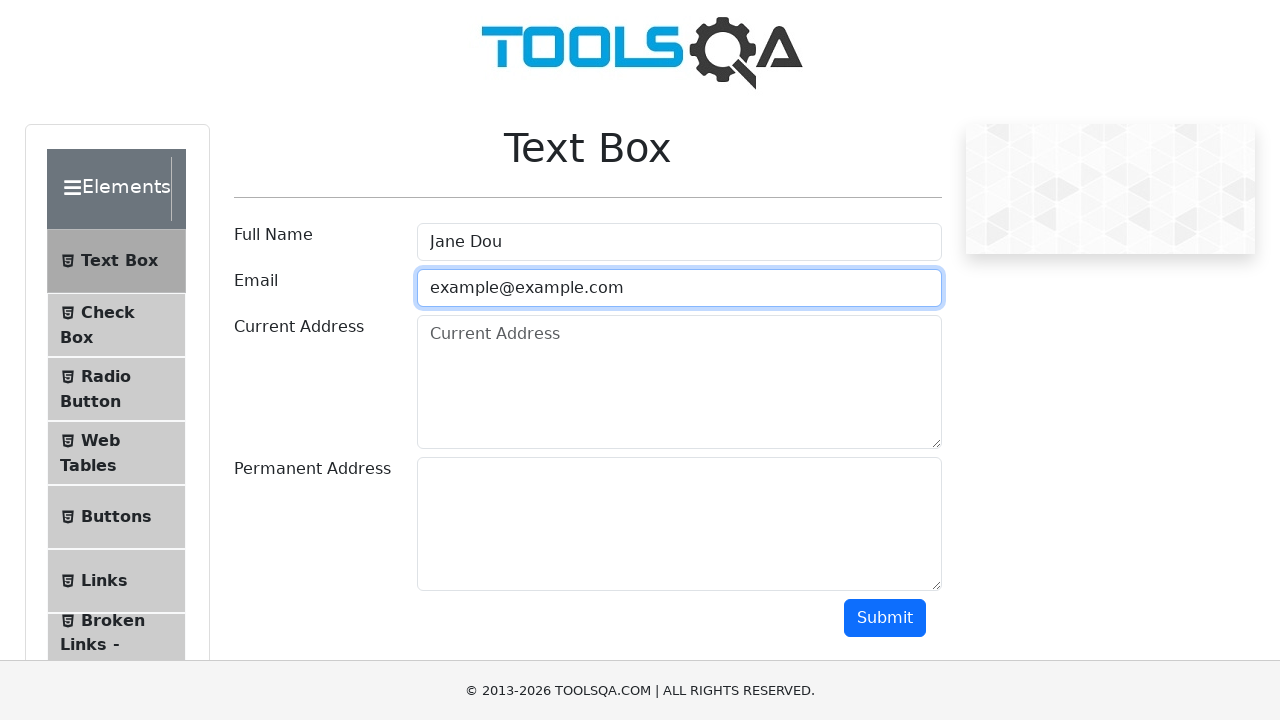

Clicked submit button to submit the form at (885, 618) on #submit
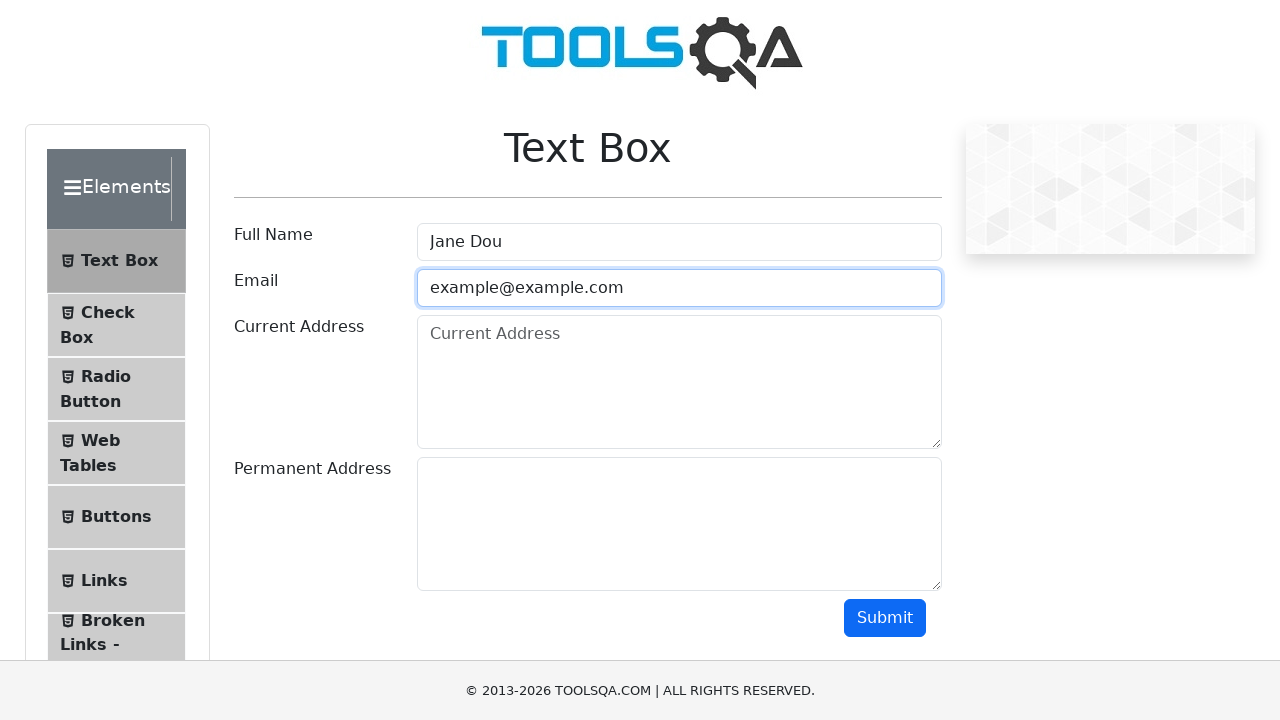

Form output loaded and name field is visible
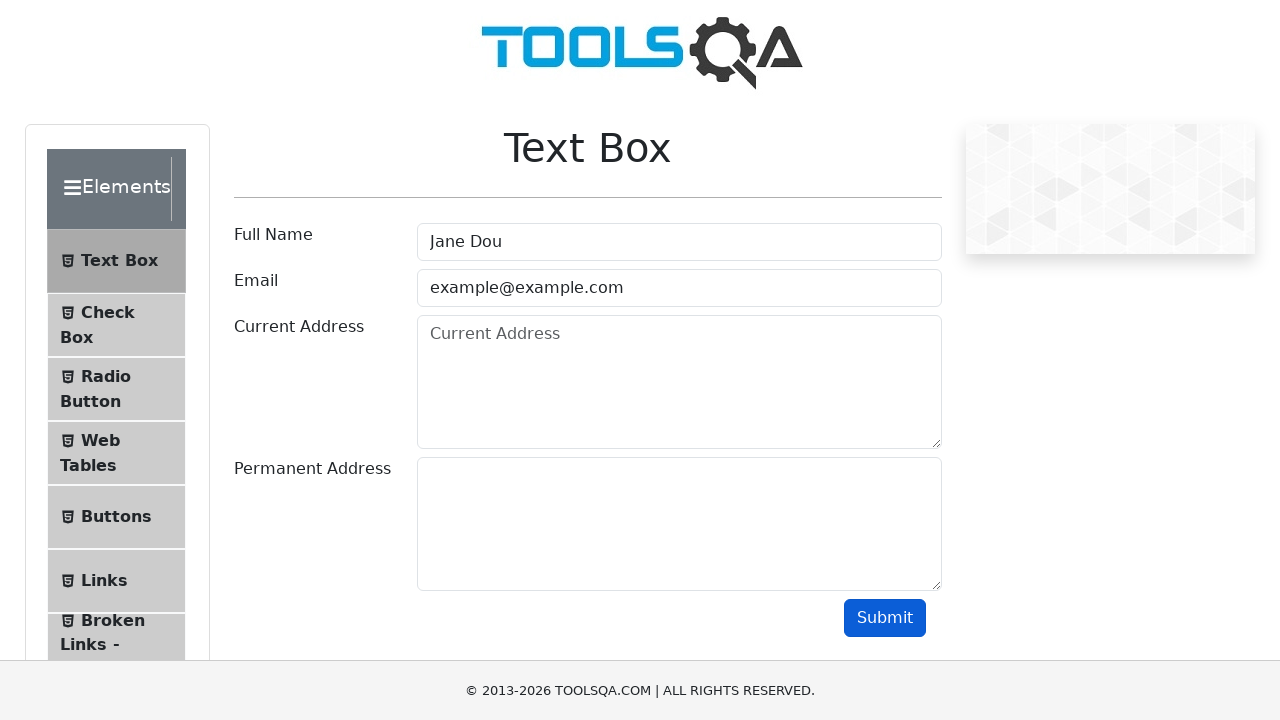

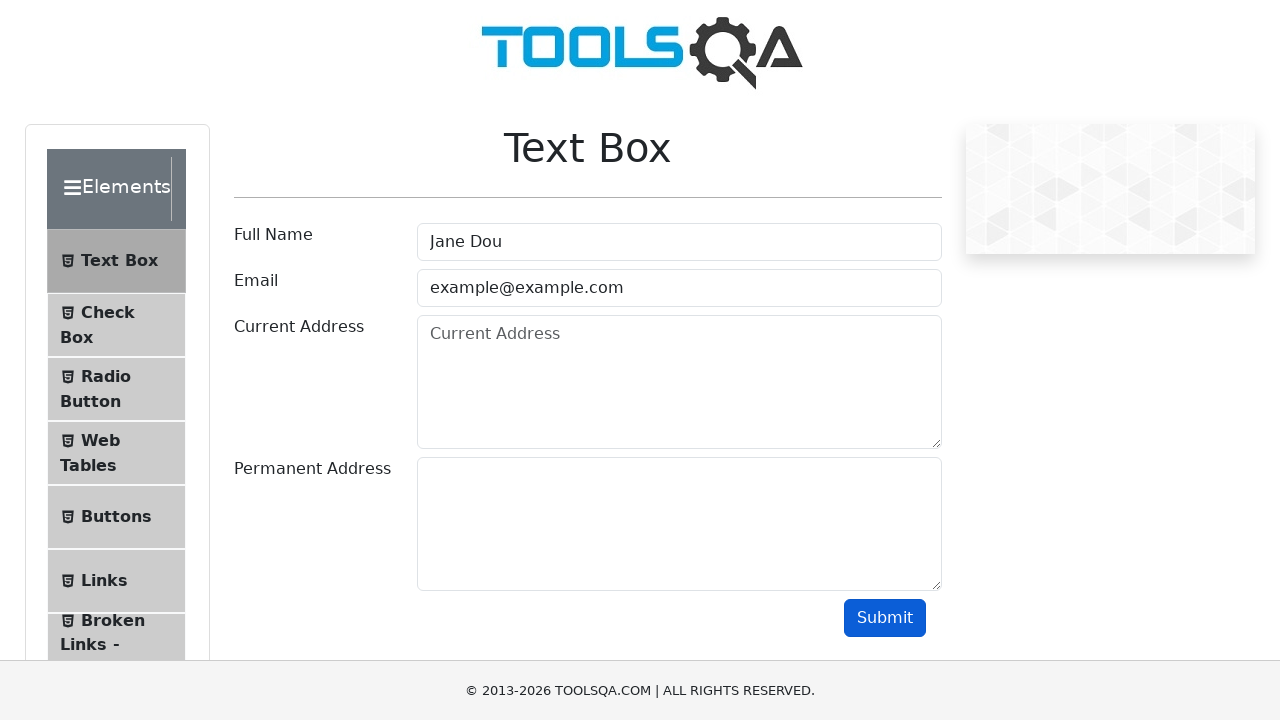